Tests browser window functionality on DemoQA by navigating to the Alerts, Frames & Windows section, clicking on Browser Windows submenu, opening a new window, and validating the message displayed in the new window.

Starting URL: https://demoqa.com/

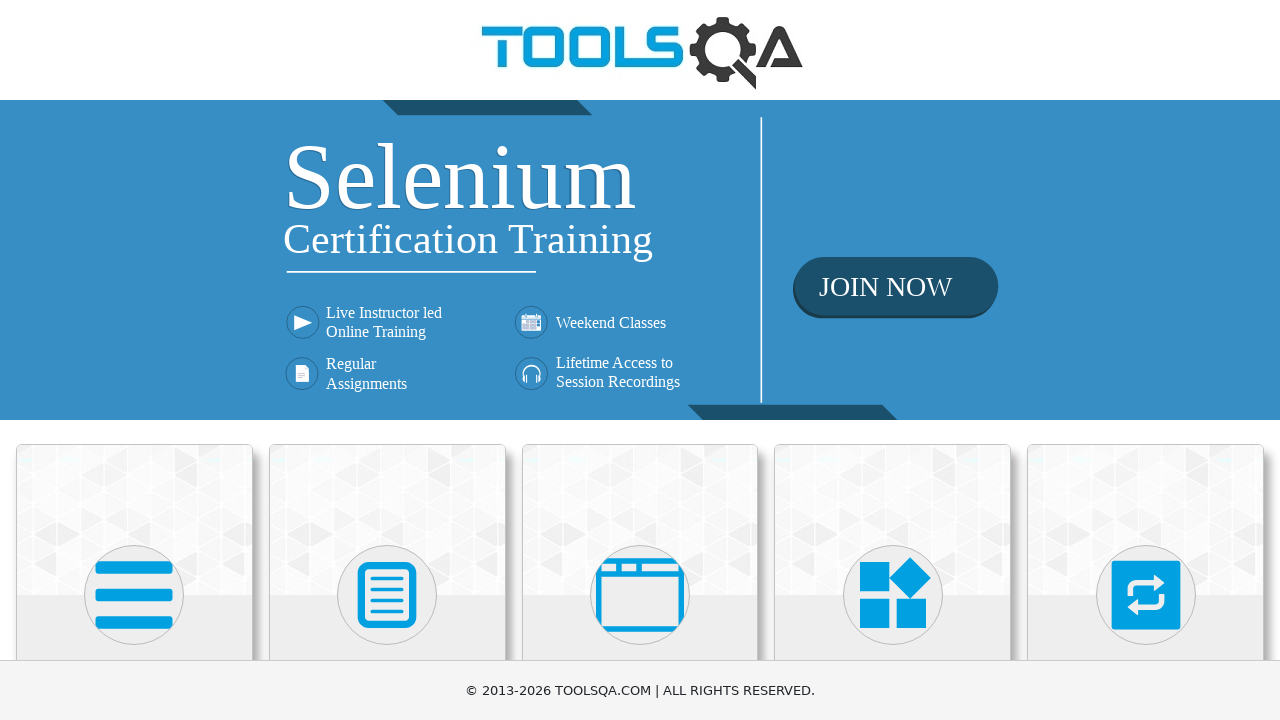

Clicked on 'Alerts, Frame & Windows' card on the homepage at (640, 360) on div.card-body:has-text('Alerts, Frame & Windows')
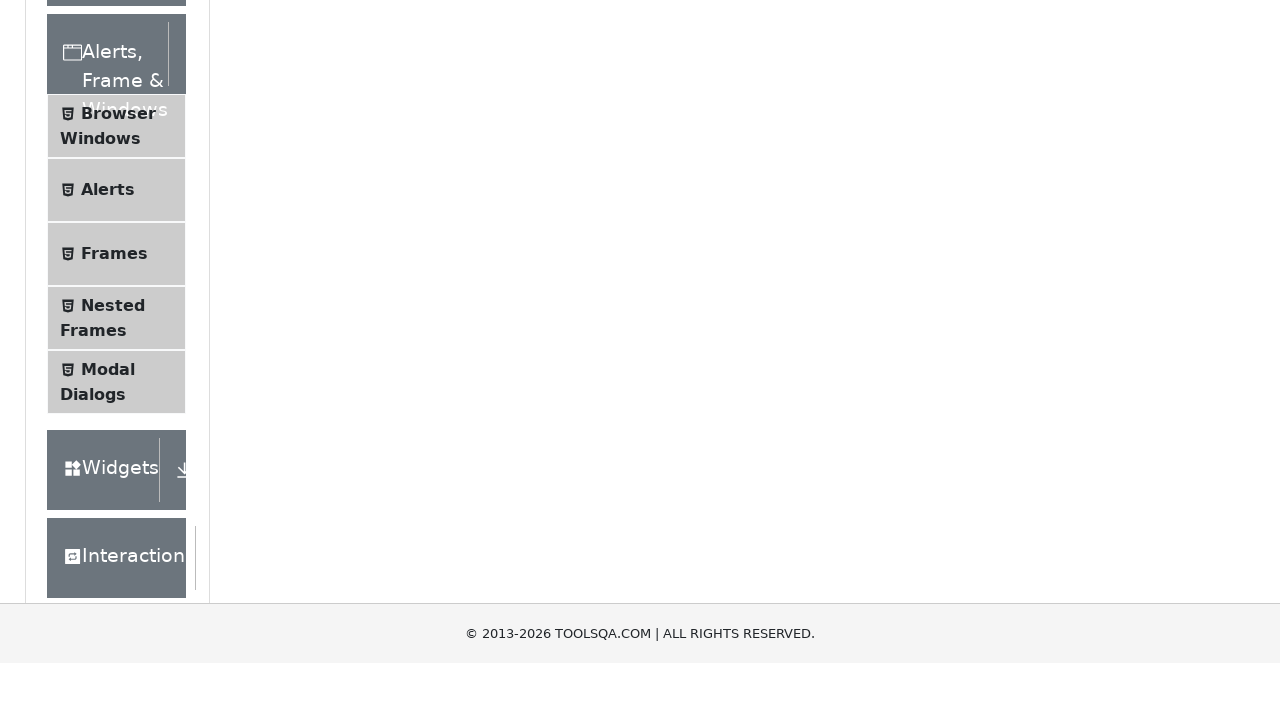

Clicked on 'Browser Windows' submenu item at (118, 412) on span.text:has-text('Browser Windows')
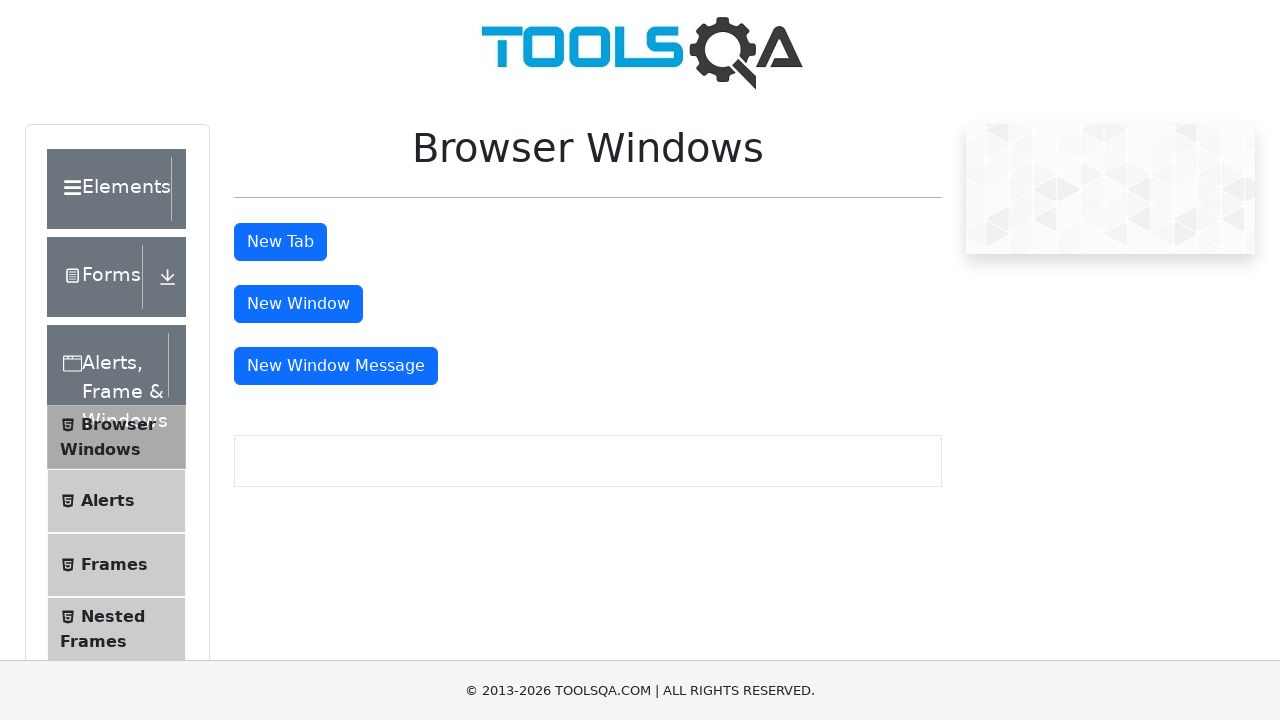

Clicked 'New Window' button to open a new window at (298, 304) on #windowButton
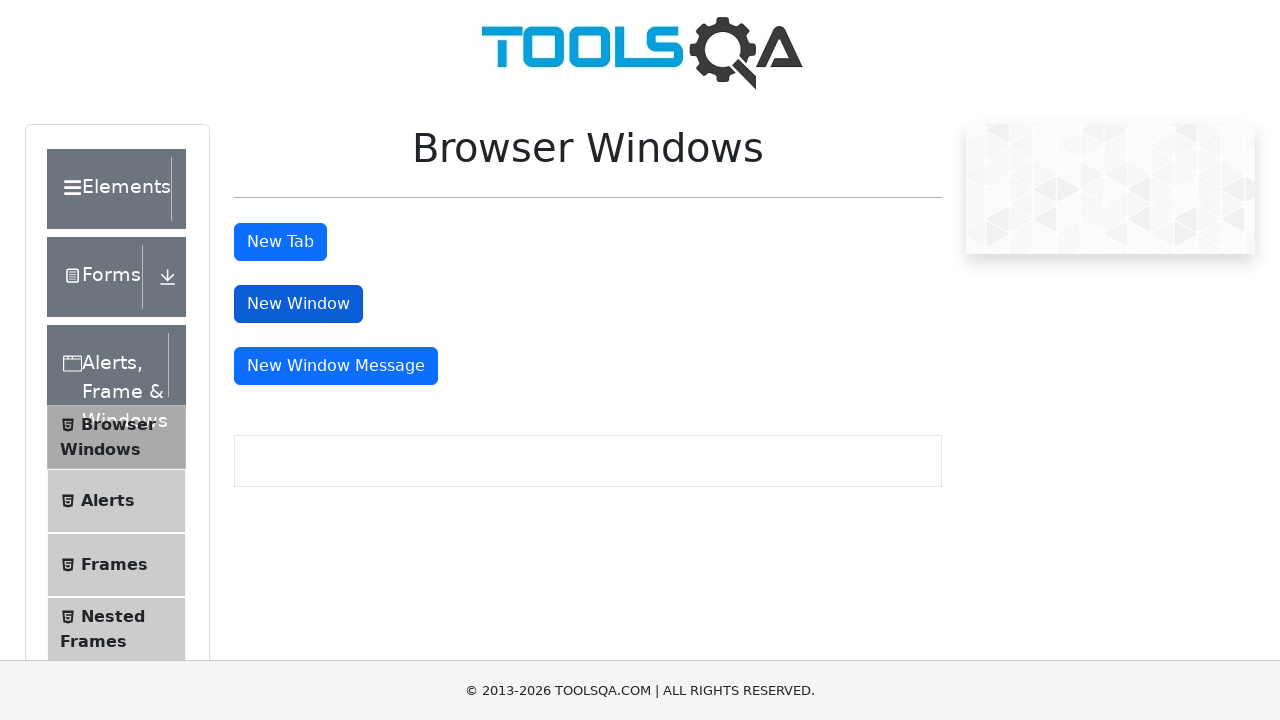

Captured new window/page object
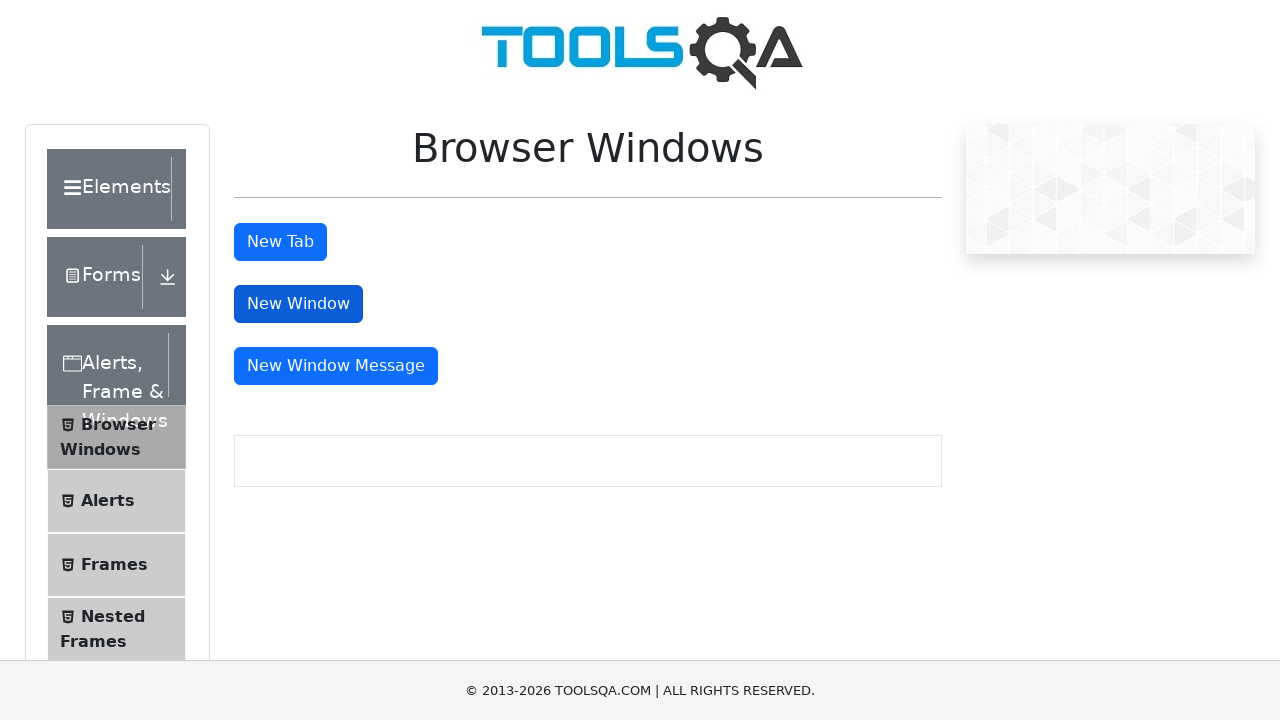

New page loaded successfully
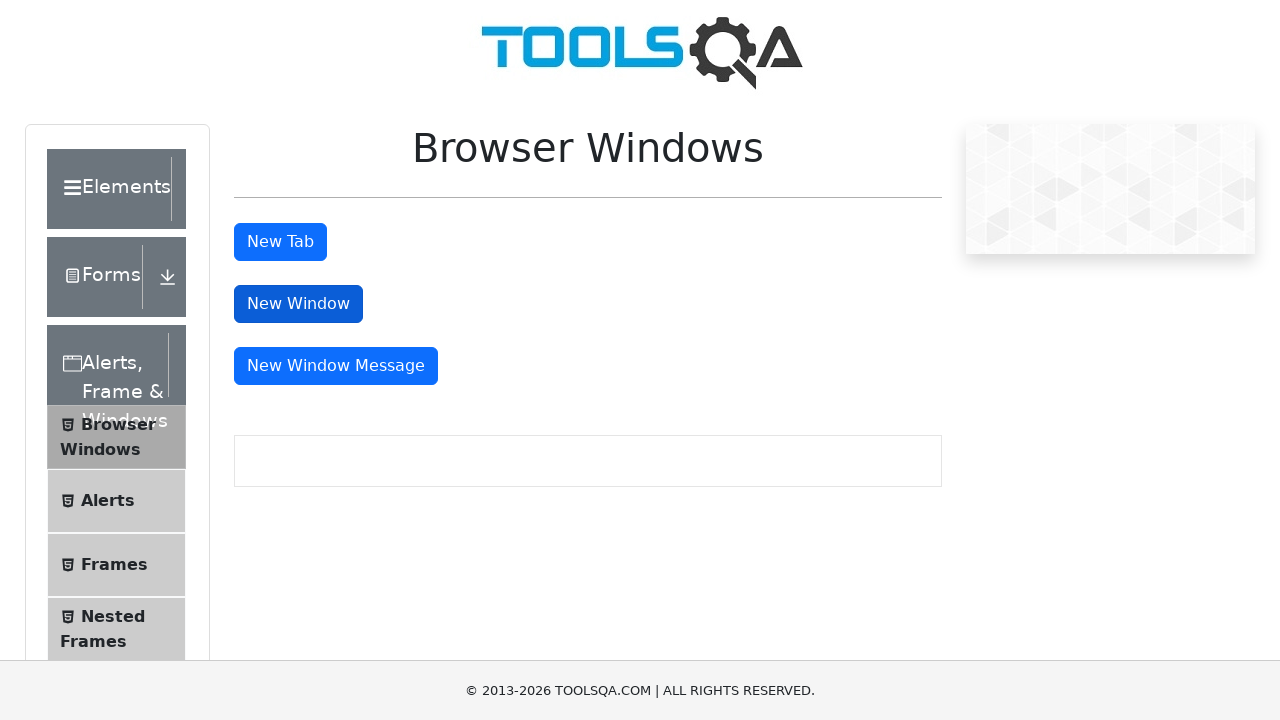

Sample heading element appeared in new window
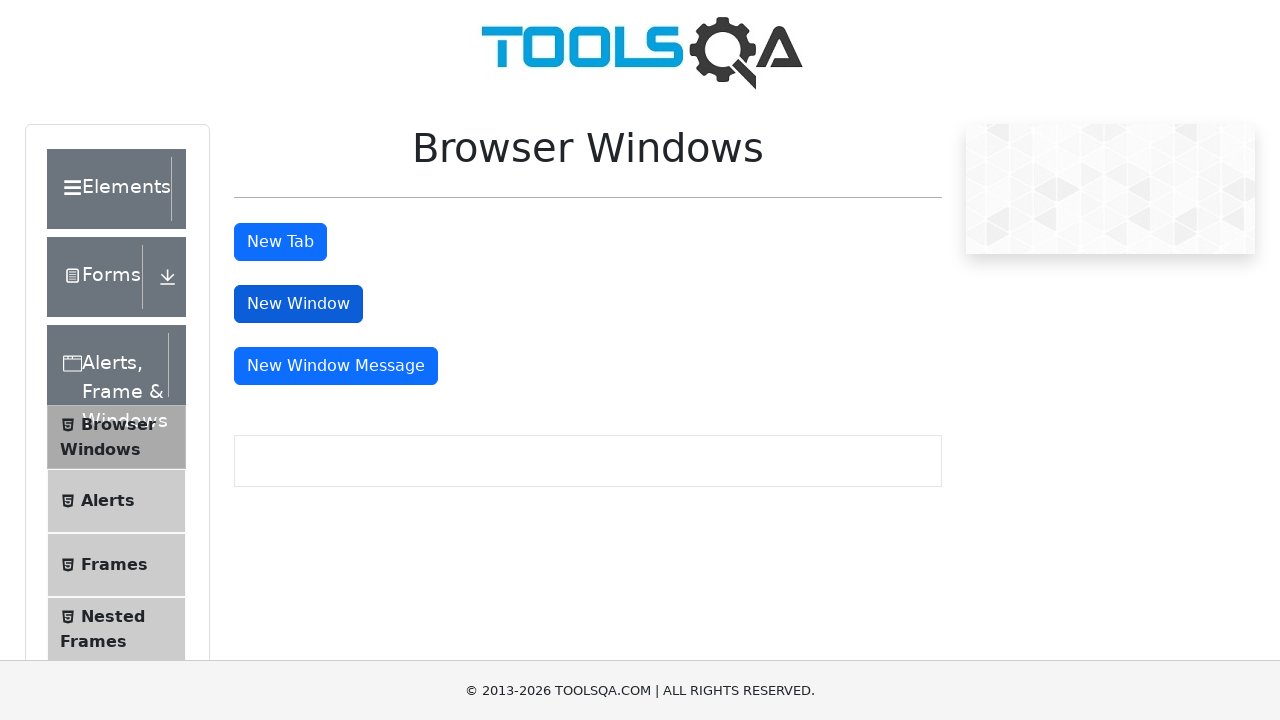

Retrieved text content from sample heading: 'This is a sample page'
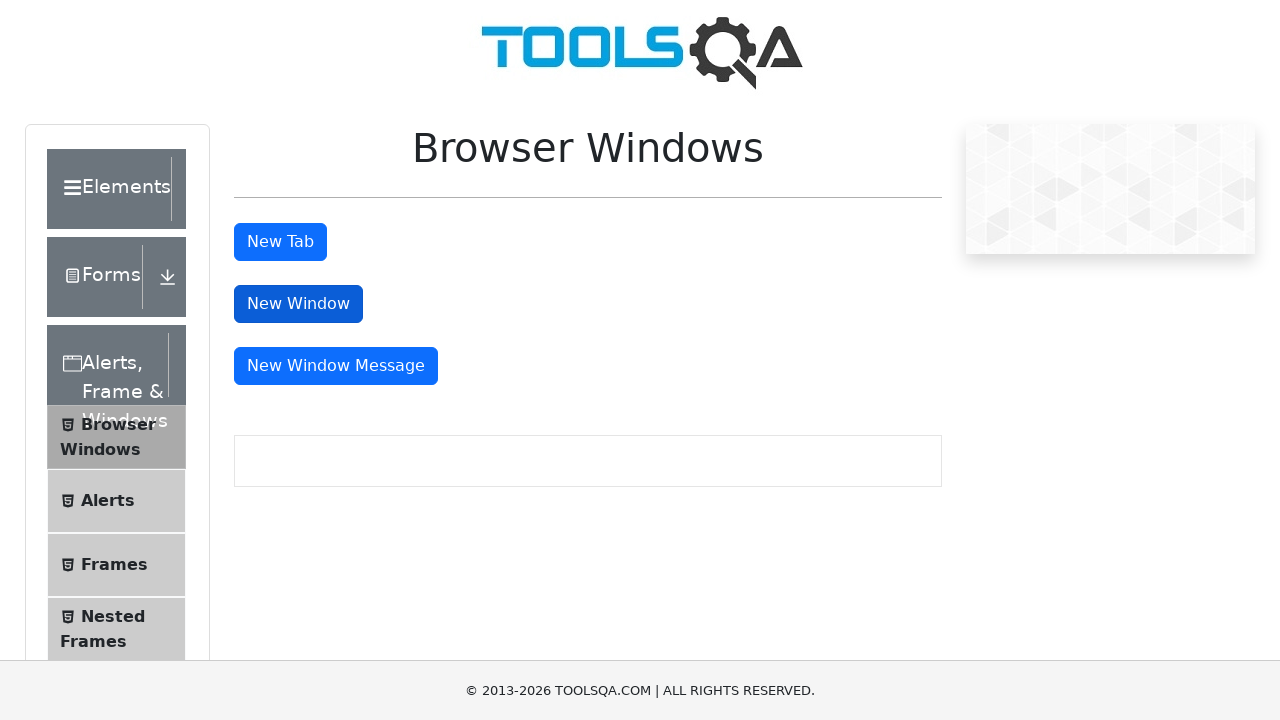

Validated that 'This is a sample page' message is displayed in new window
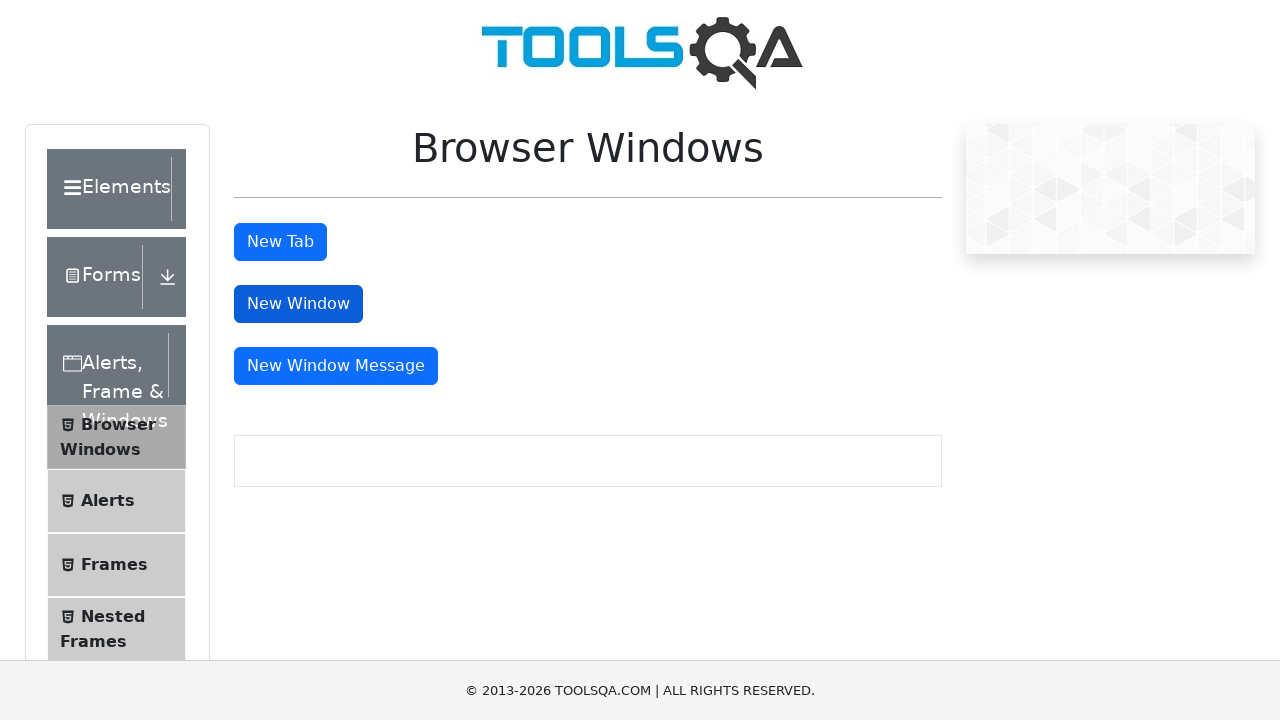

Closed the new window
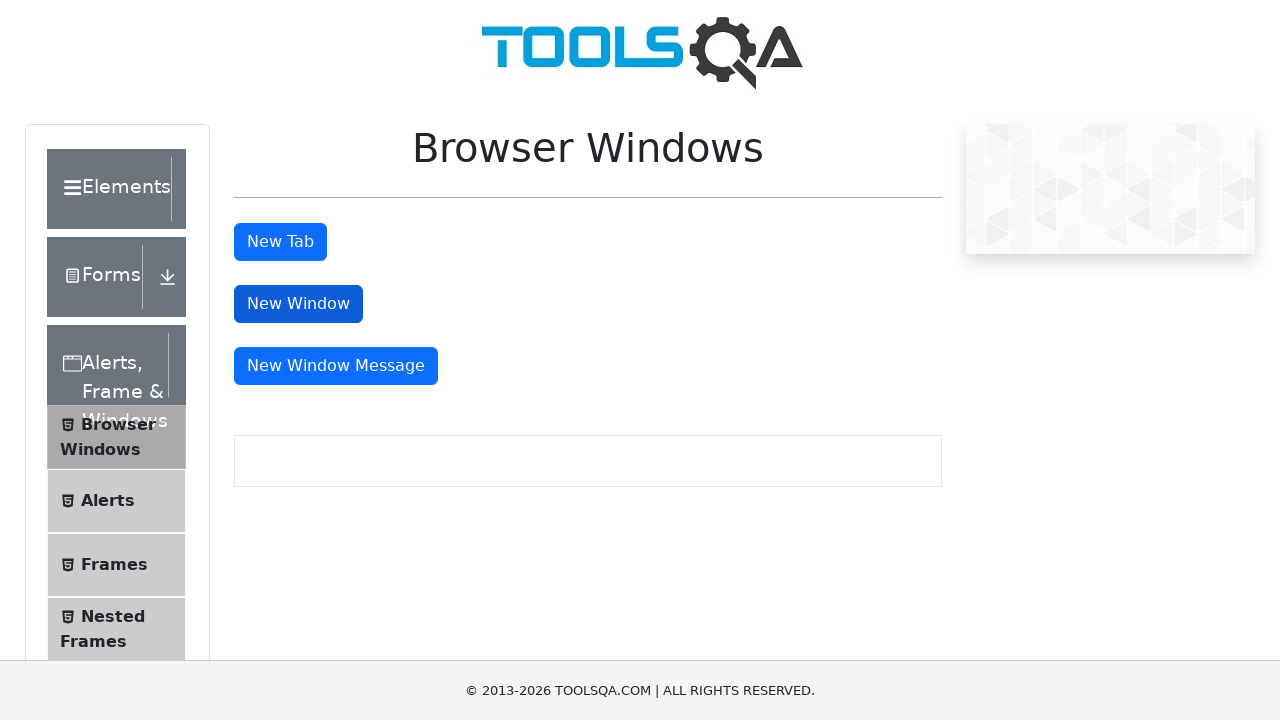

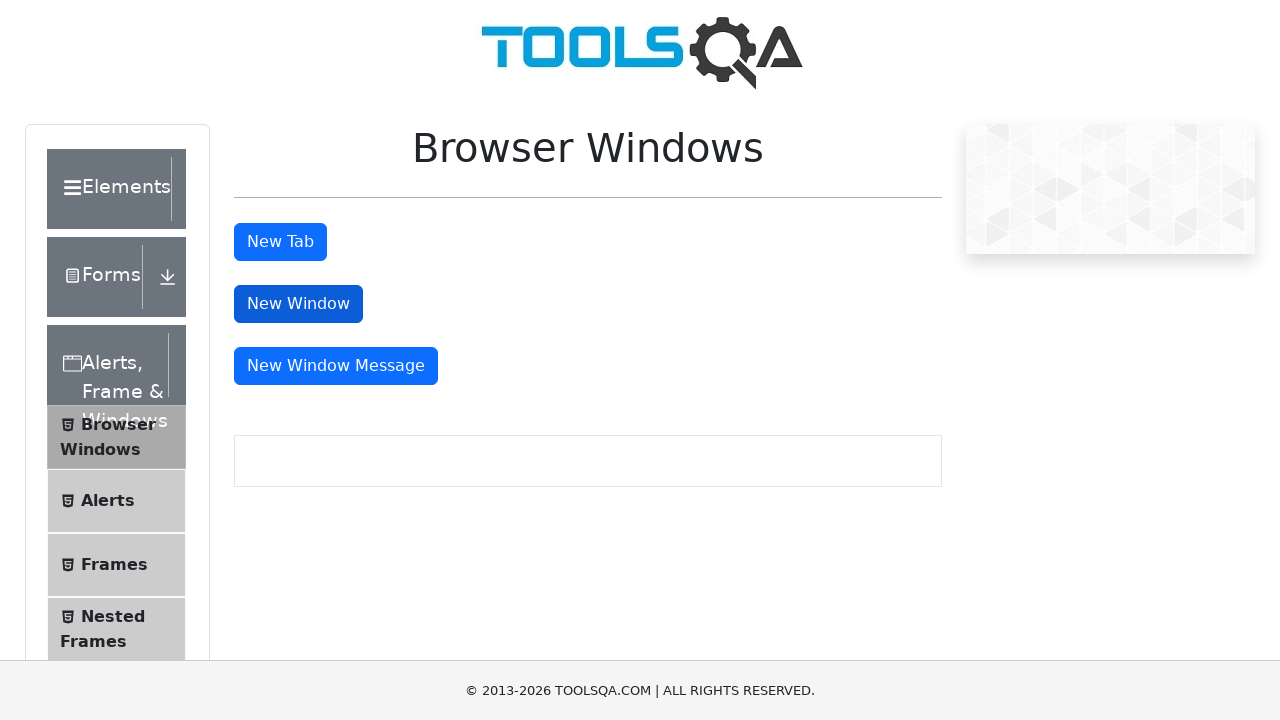